Navigates to the DemoQA automation practice form page and verifies it loads successfully

Starting URL: https://demoqa.com/automation-practice-form

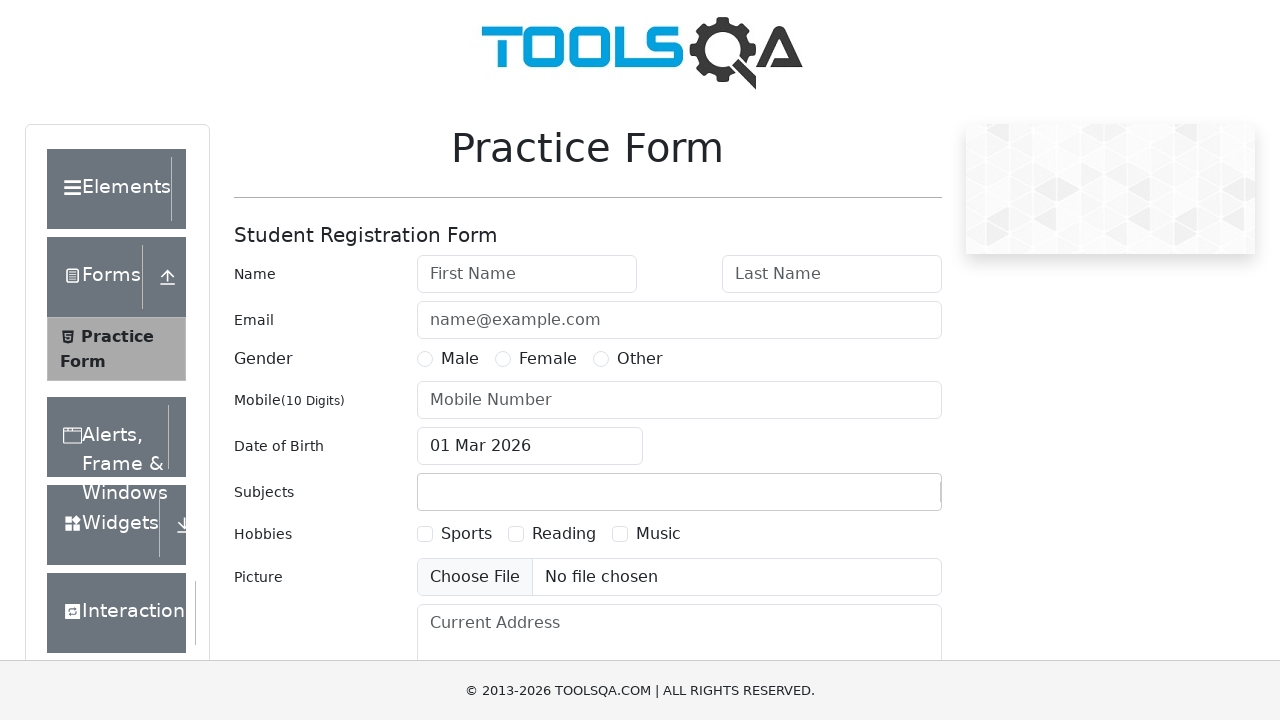

DemoQA automation practice form page loaded - form element detected
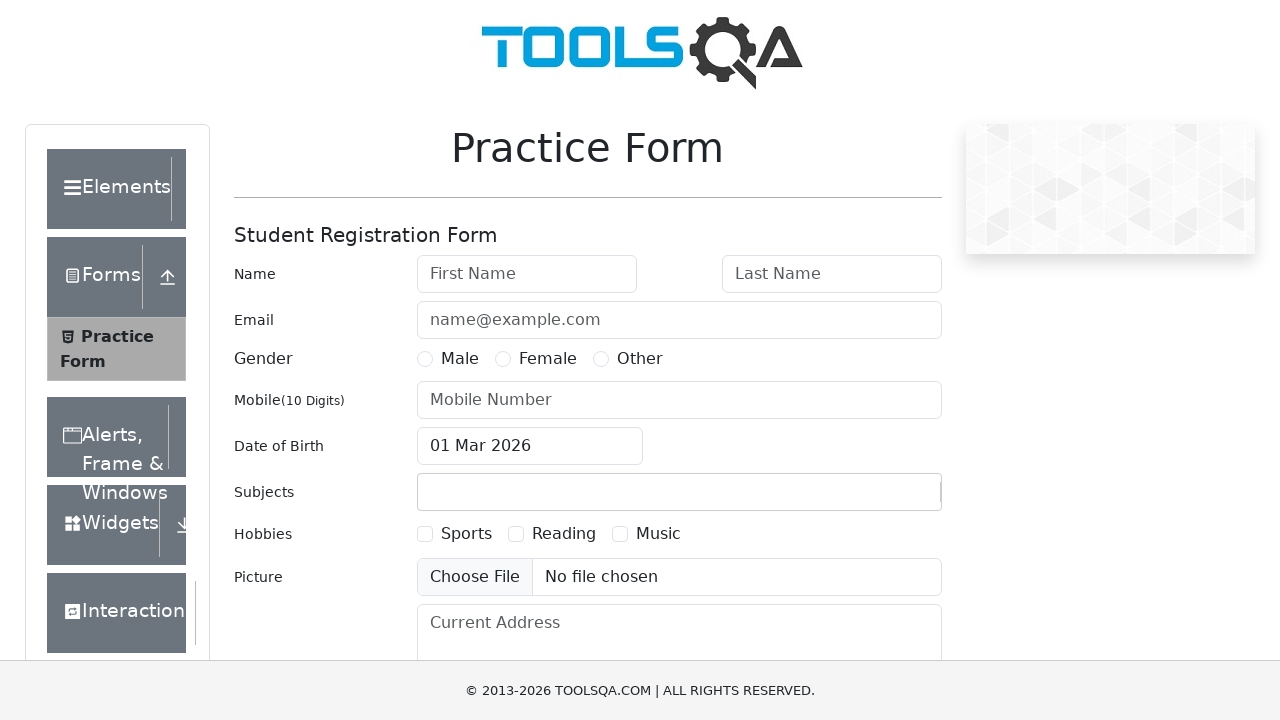

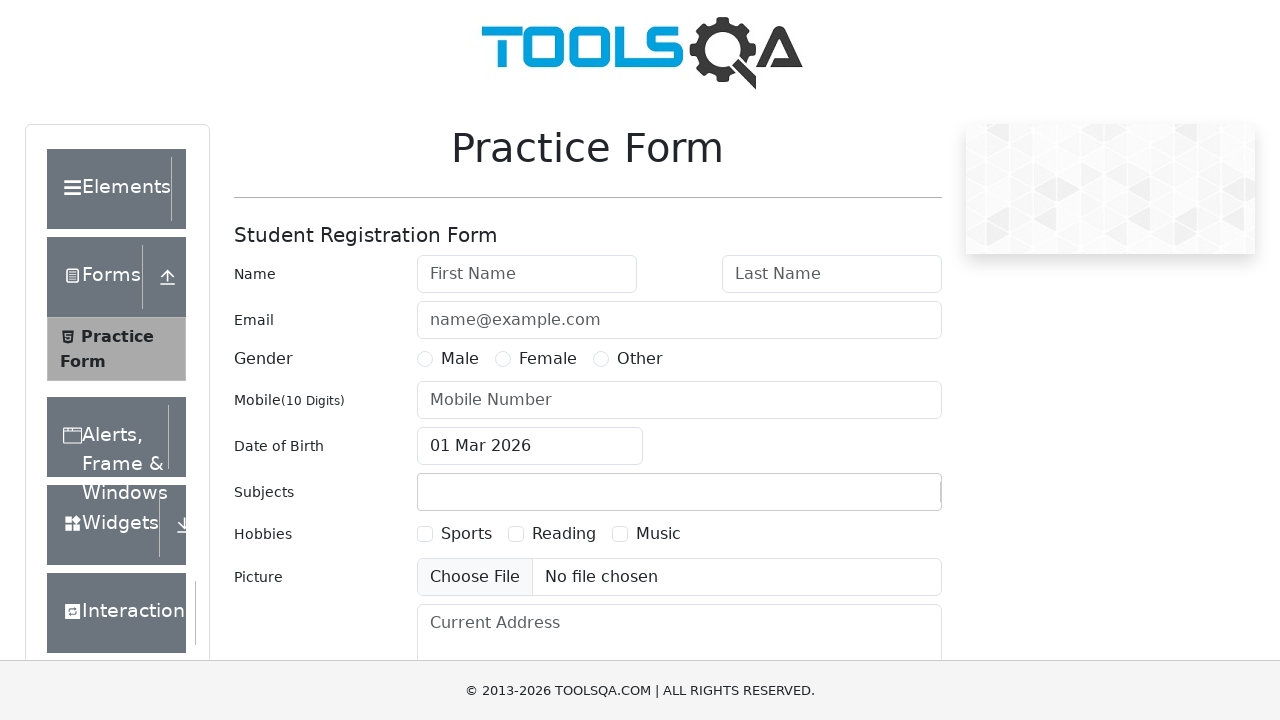